Navigates to W3Schools HTML tables tutorial page and verifies that the customers table is present with rows and columns.

Starting URL: https://www.w3schools.com/html/html_tables.asp

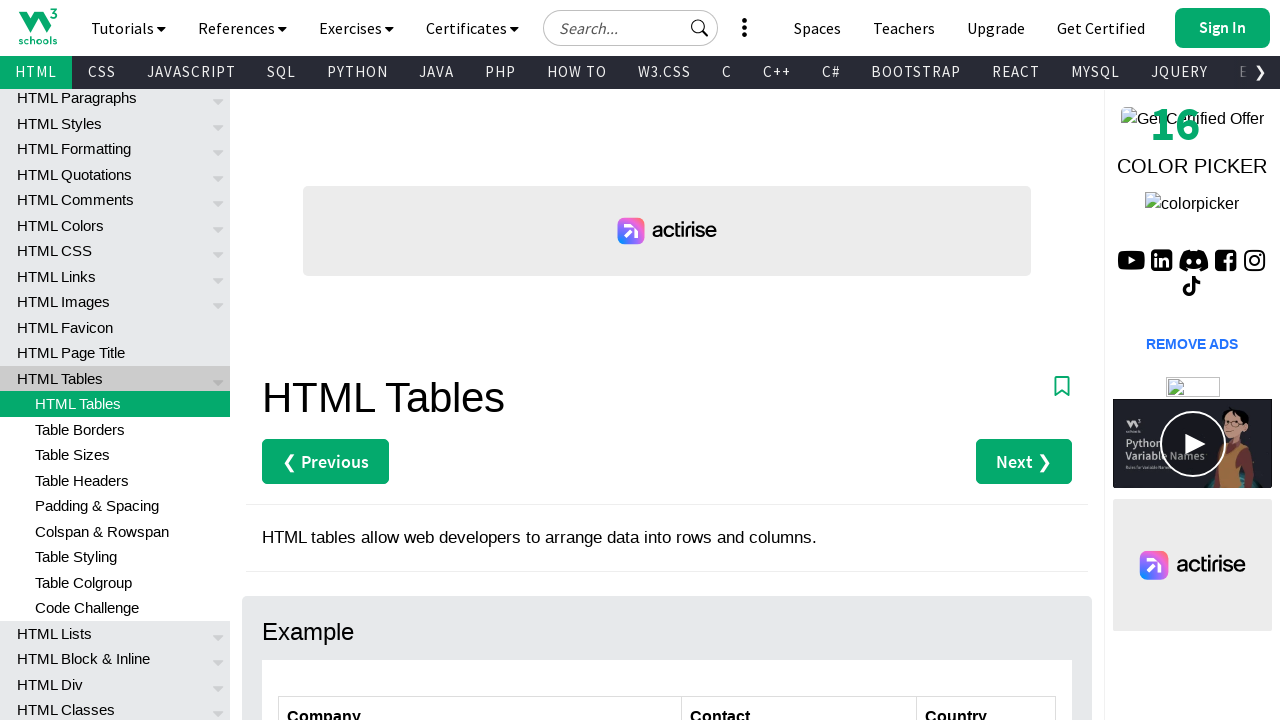

Navigated to W3Schools HTML tables tutorial page
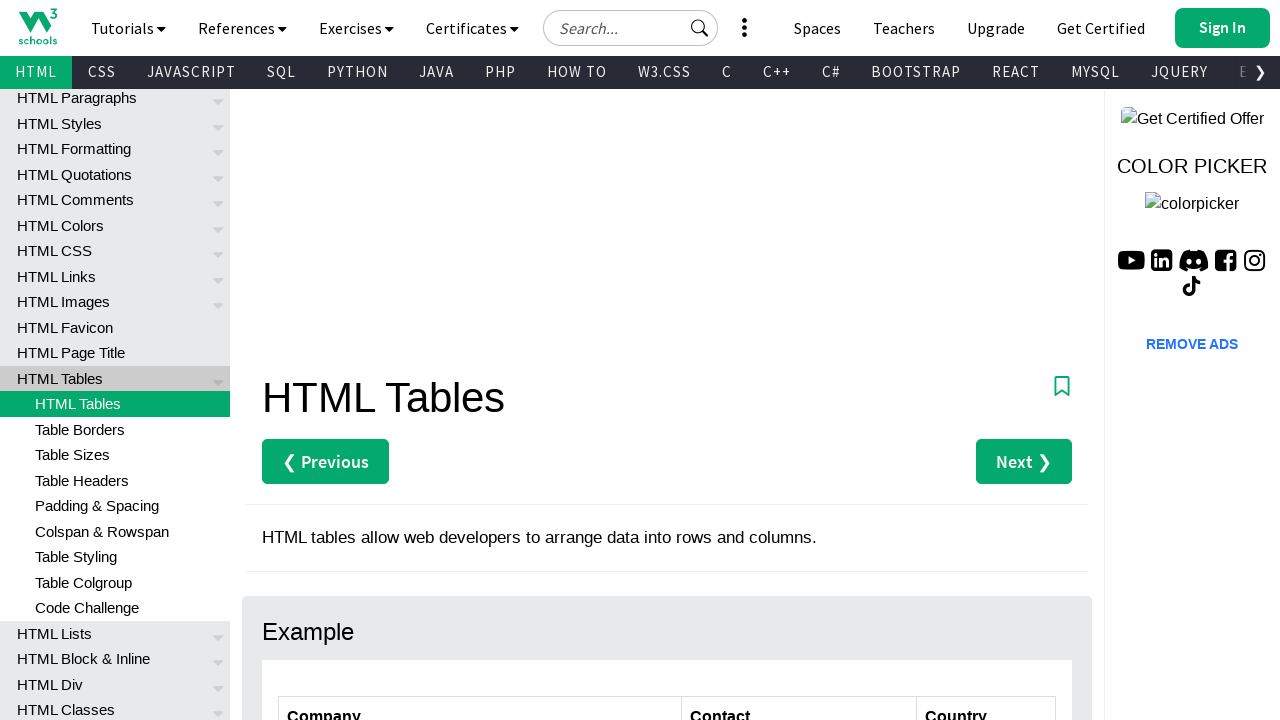

Customers table is now visible
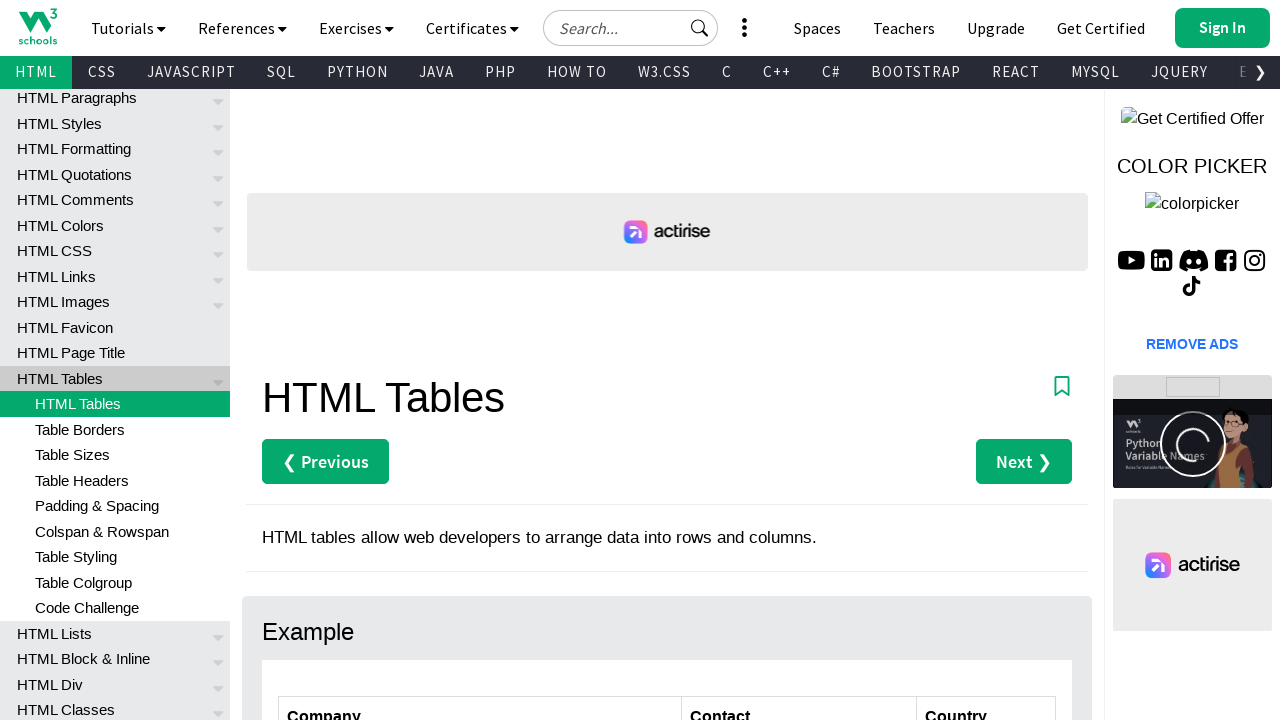

Counted 7 rows in the customers table
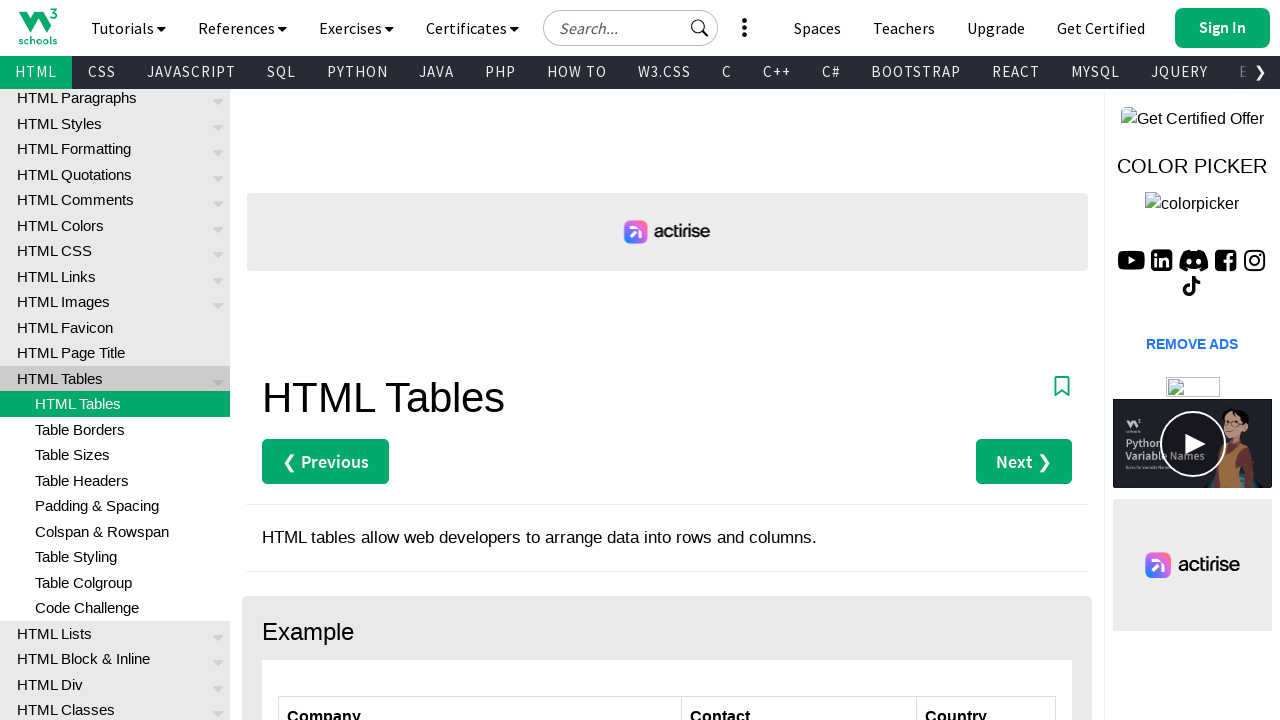

Counted 3 column headers in the customers table
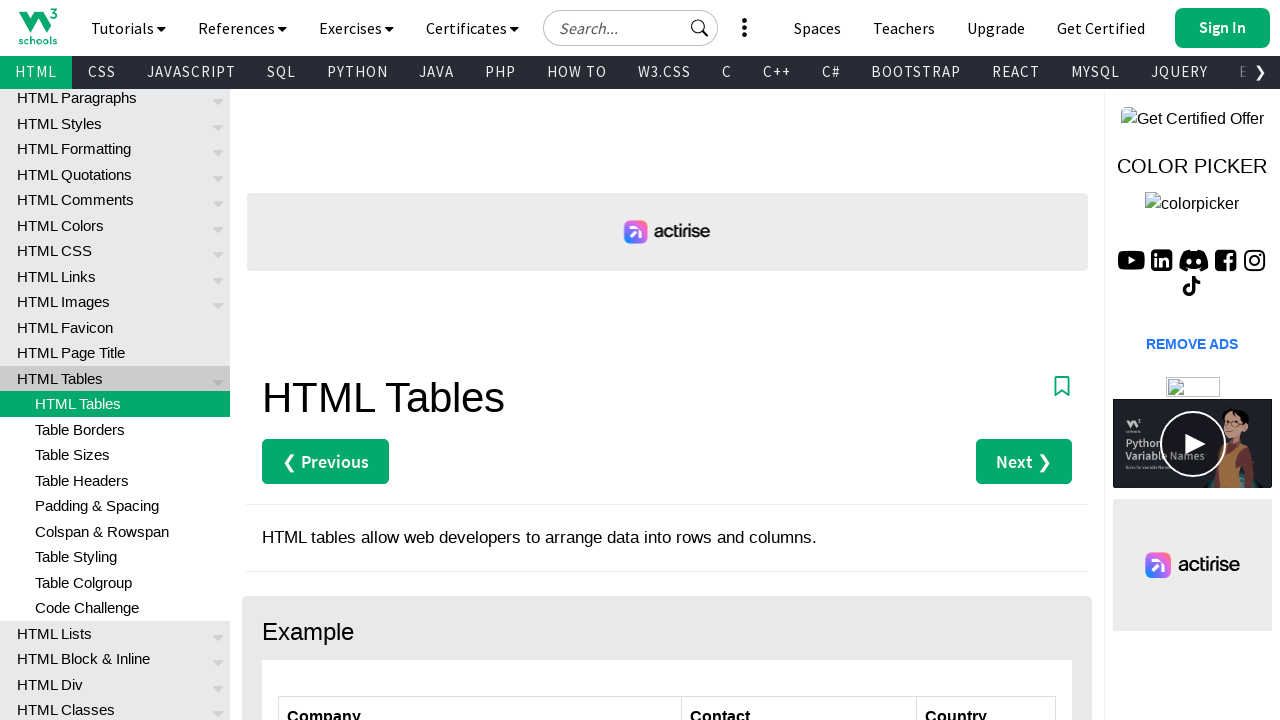

Verified table has multiple data rows
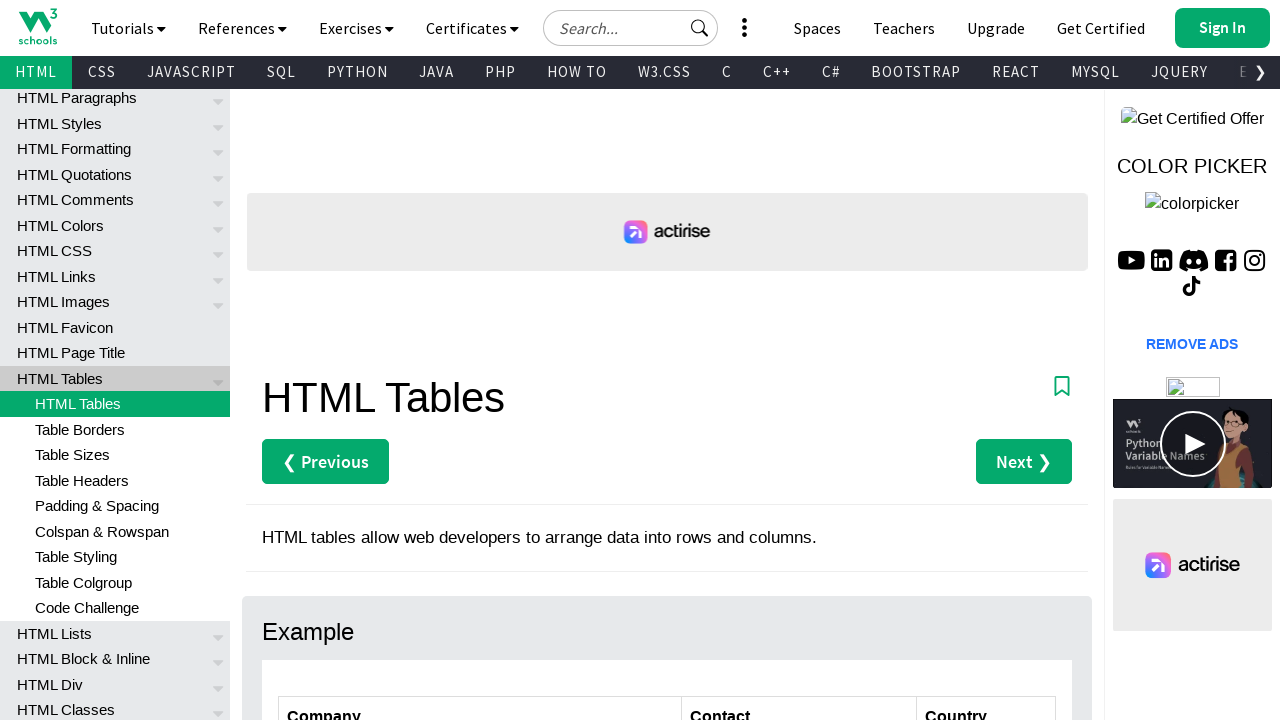

Verified table has columns
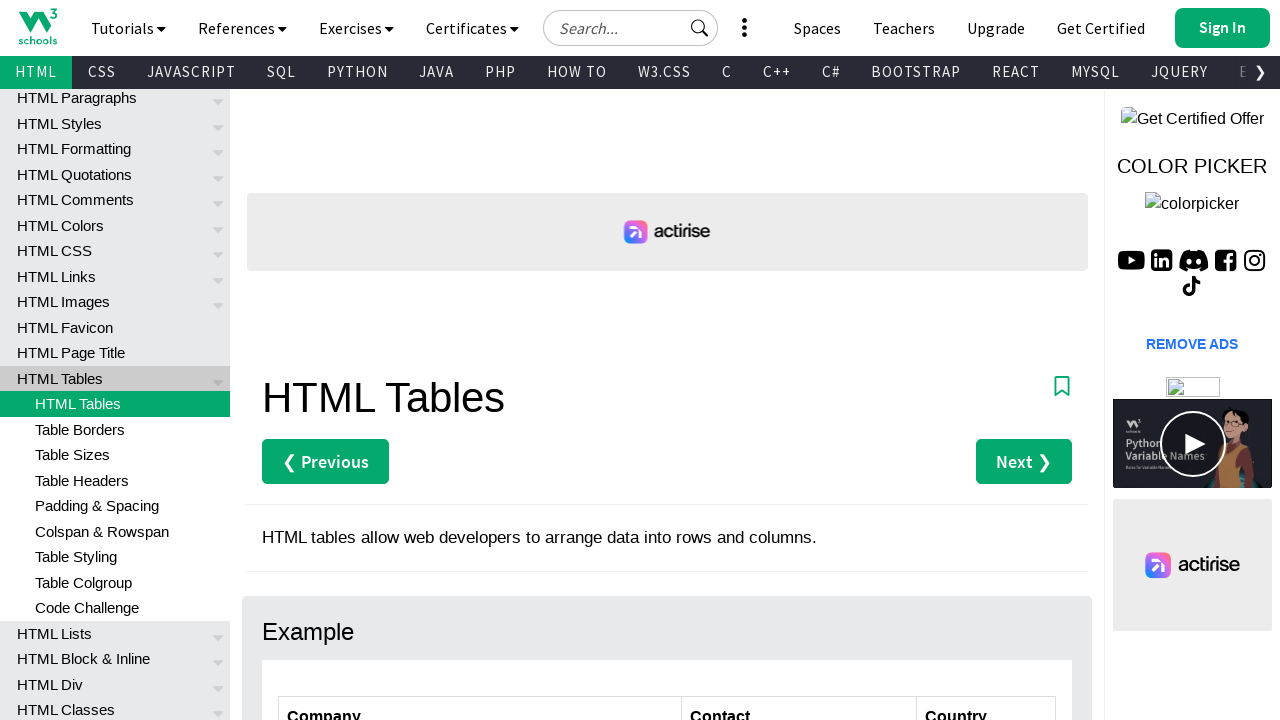

Clicked on first data cell in the customers table at (480, 360) on xpath=//table[@id='customers']/tbody/tr[2]/td[1]
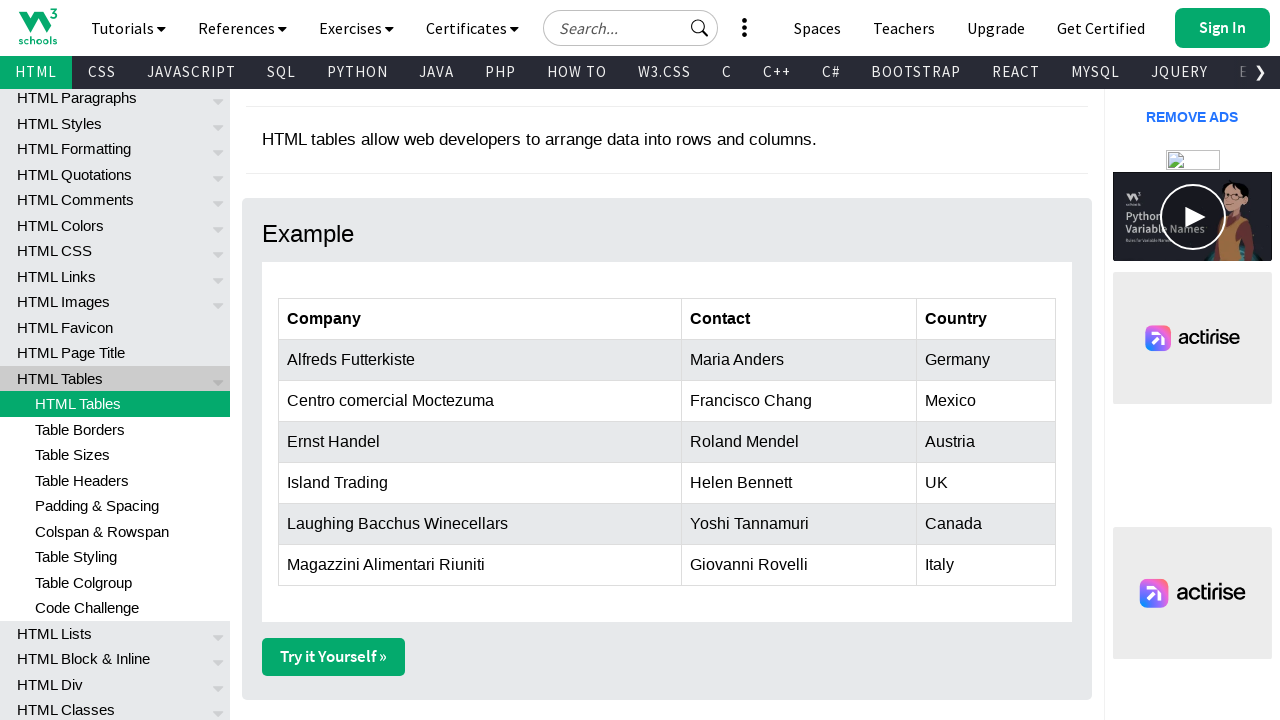

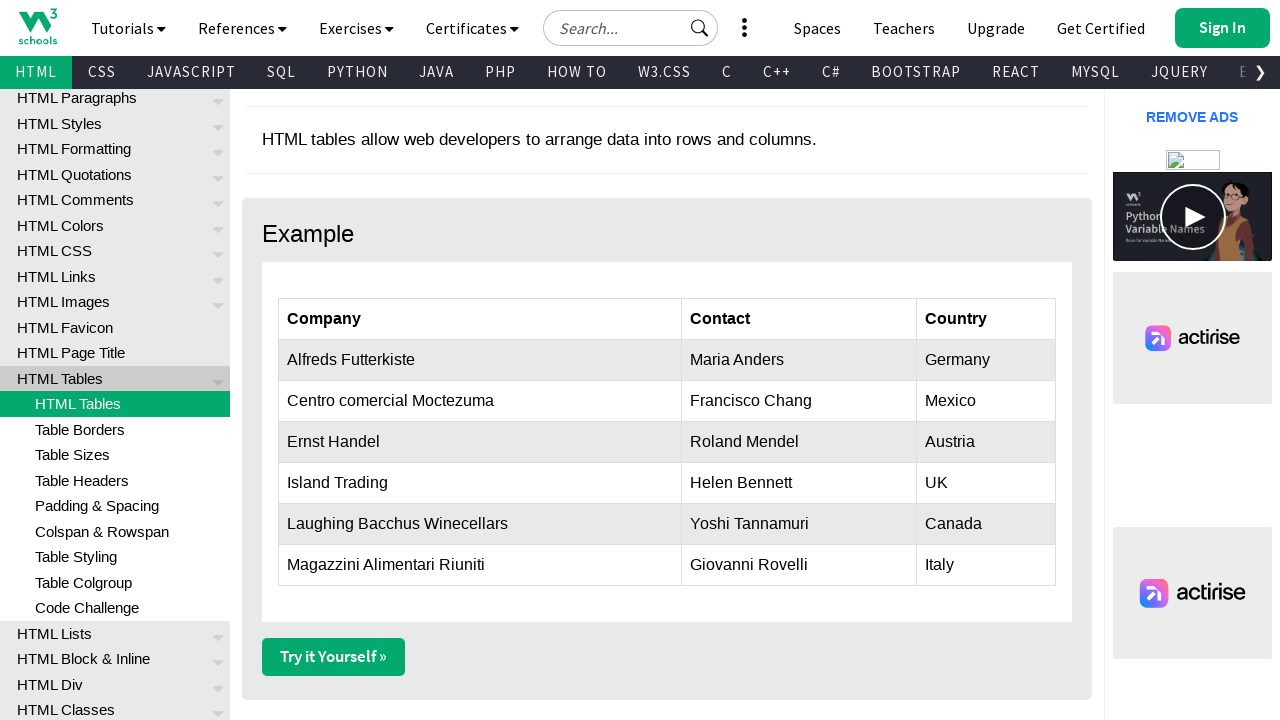